Searches for a company by TIN (Tax Identification Number) on the Russian Federal Tax Service EGRUL registry website, enters the TIN in the search field, clicks search, and waits for results to load.

Starting URL: https://egrul.nalog.ru/index.html

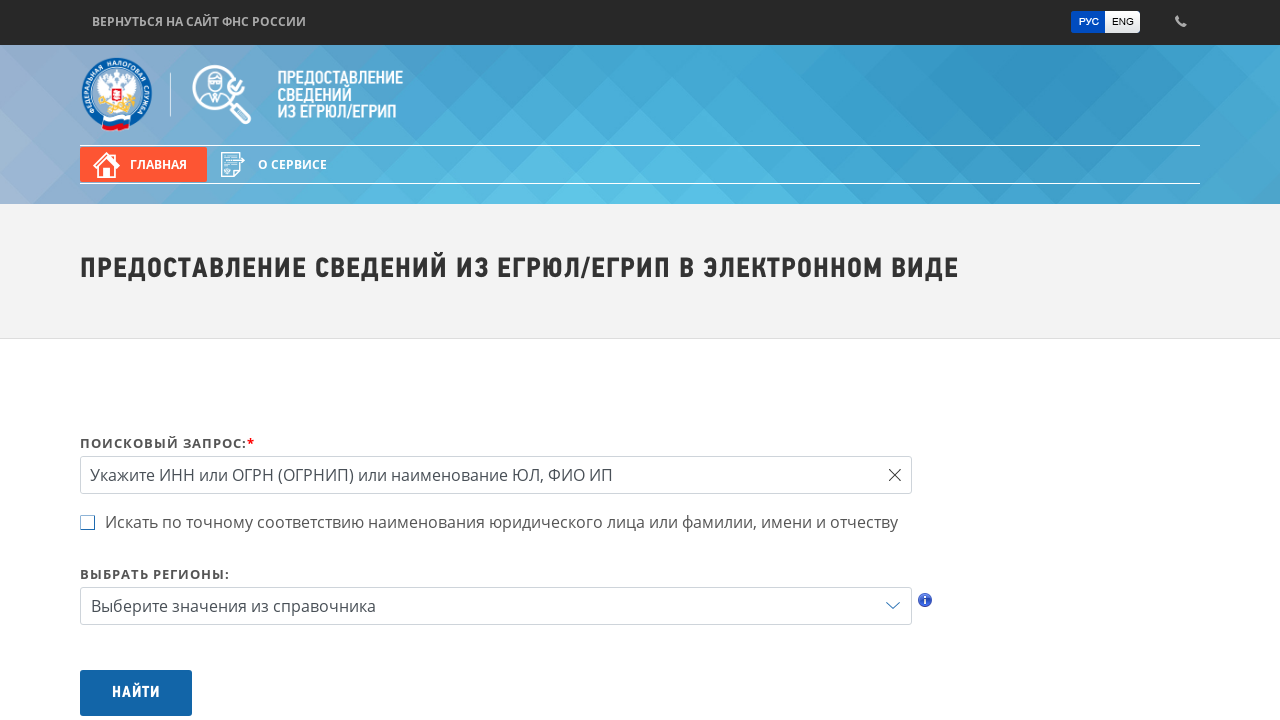

Filled search field with TIN number 7707083893 on #query
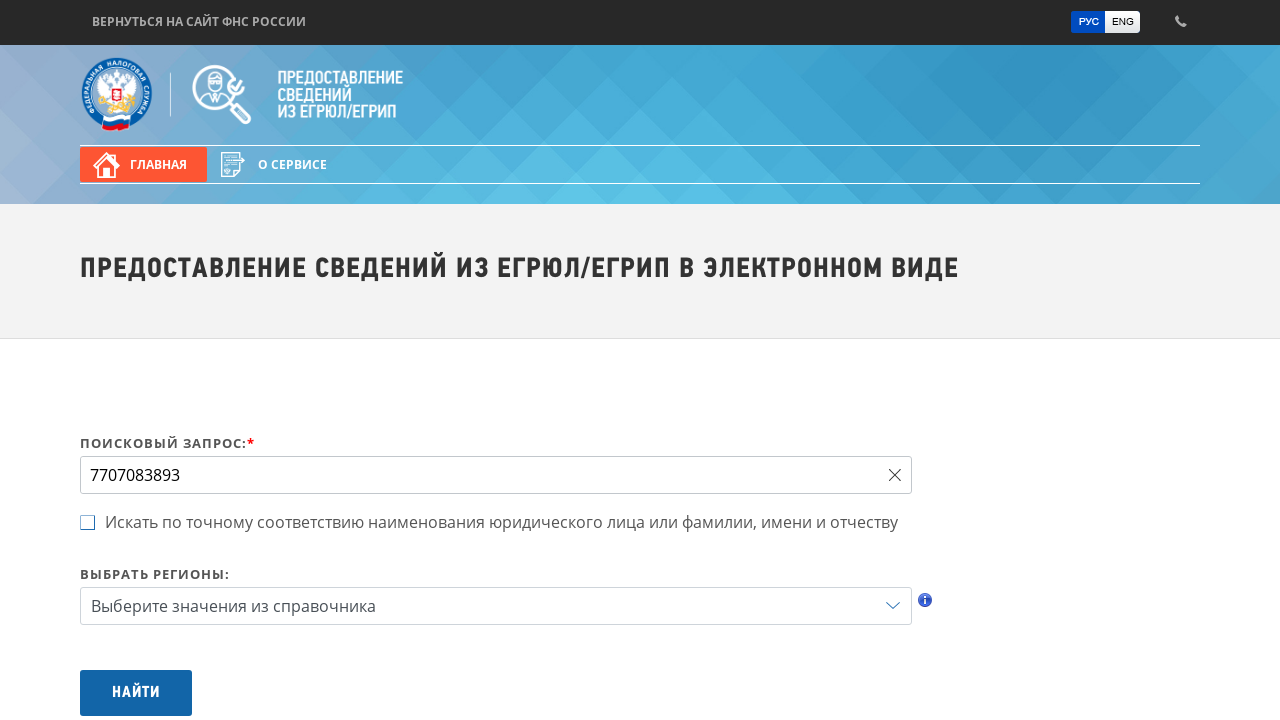

Clicked search button to submit TIN query at (136, 693) on #btnSearch
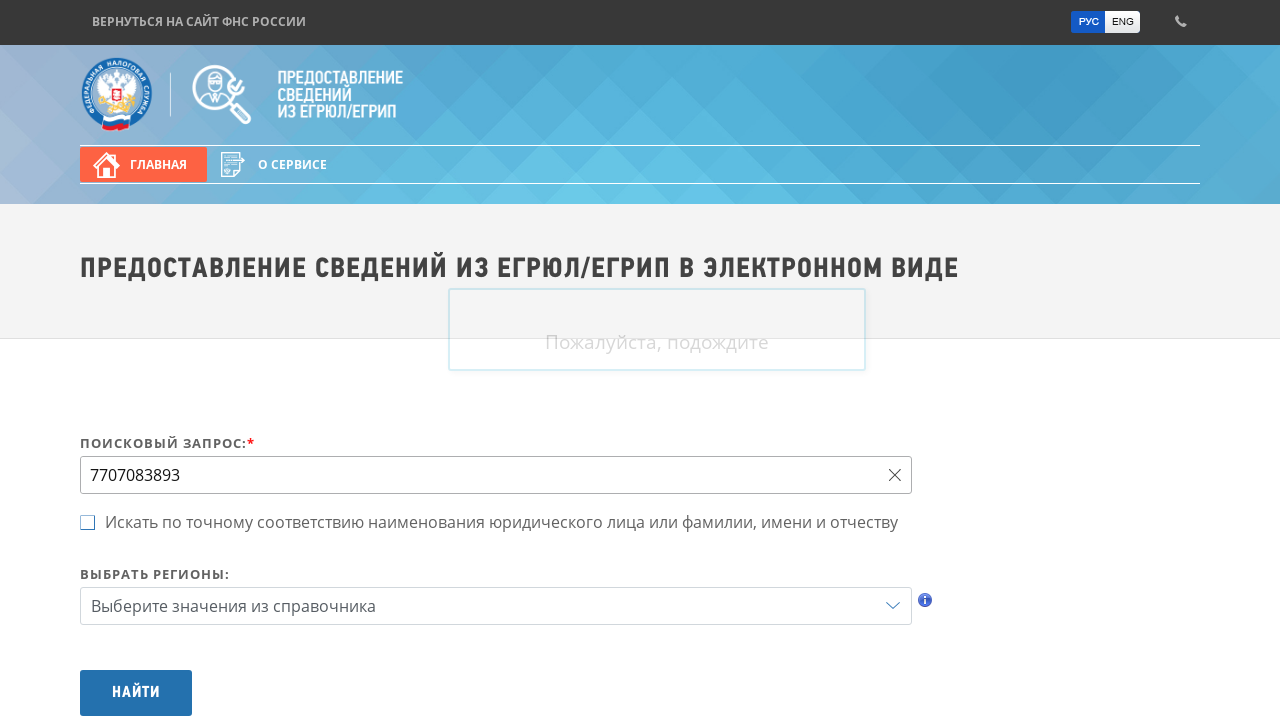

Search results loaded successfully
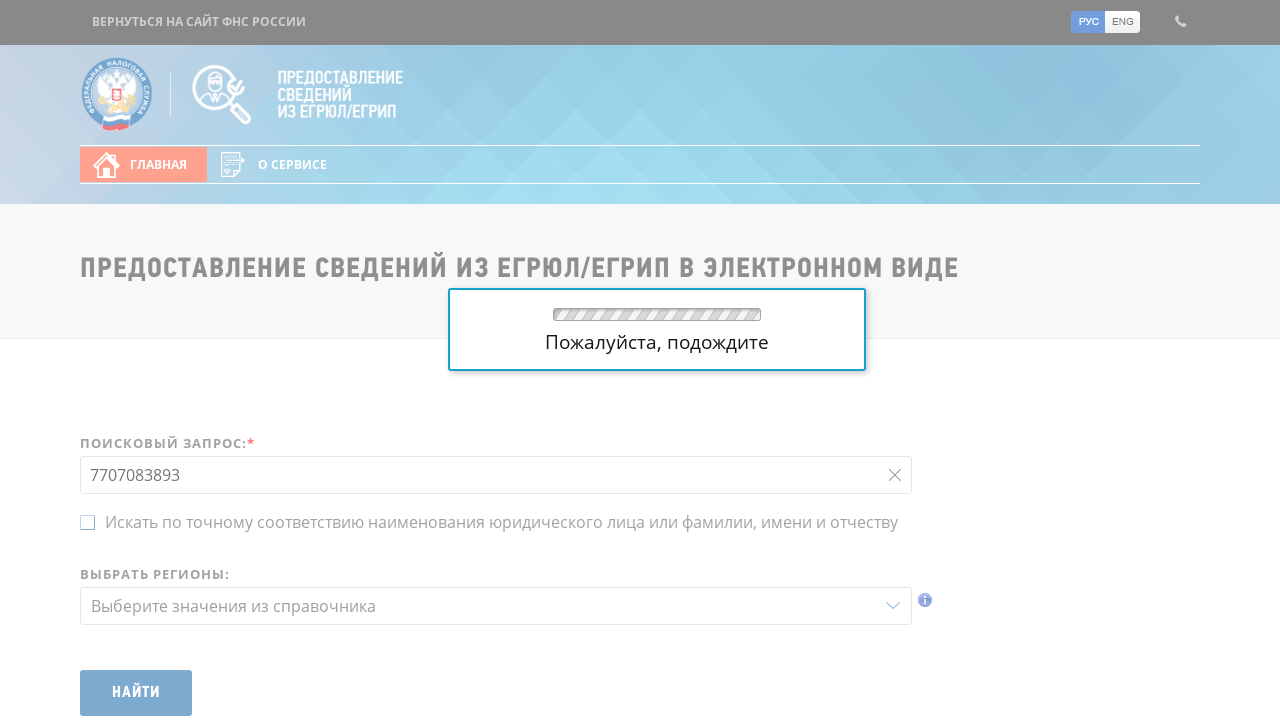

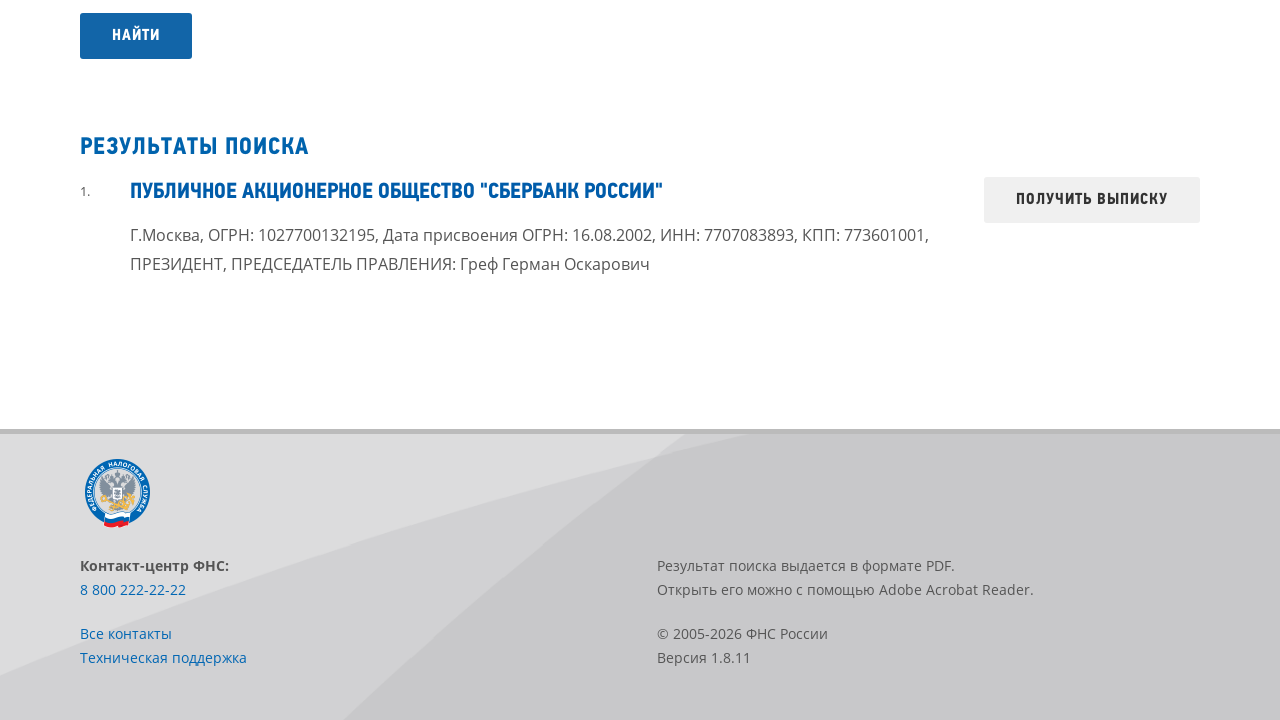